Navigates to Python.org homepage and verifies that the page title is "Welcome to Python.org"

Starting URL: https://www.python.org/

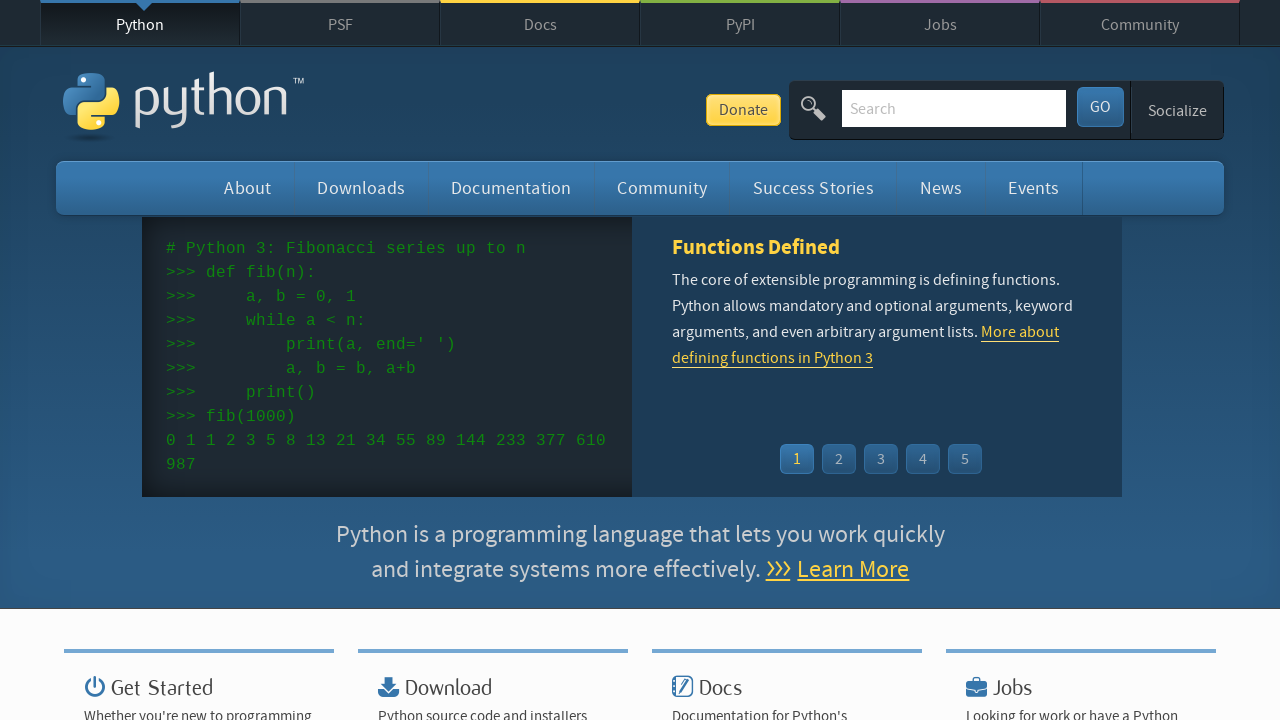

Navigated to Python.org homepage
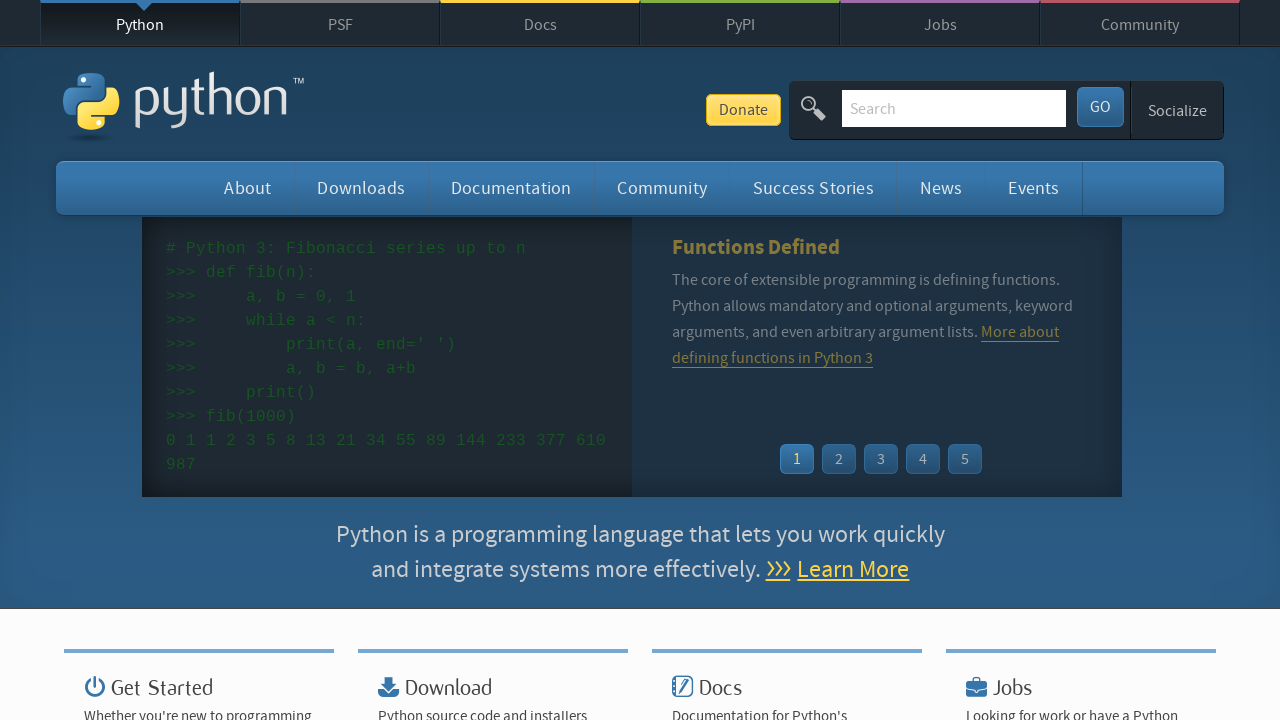

Verified page title is 'Welcome to Python.org'
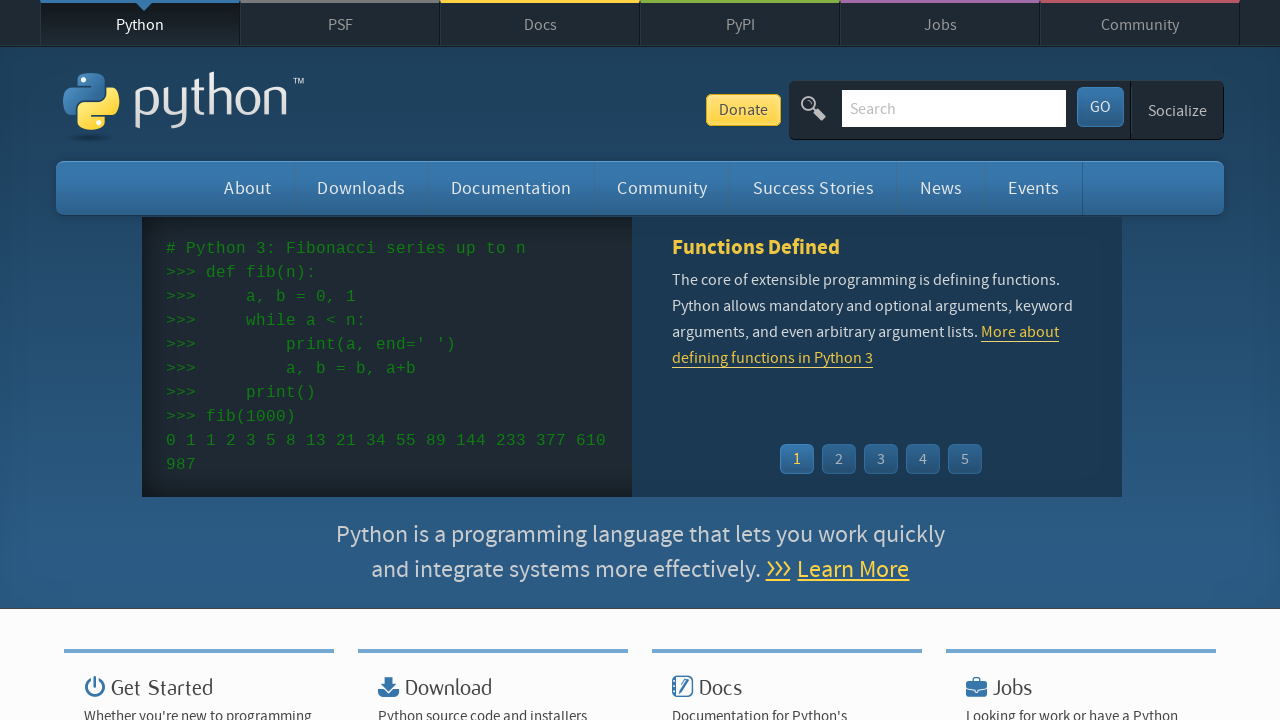

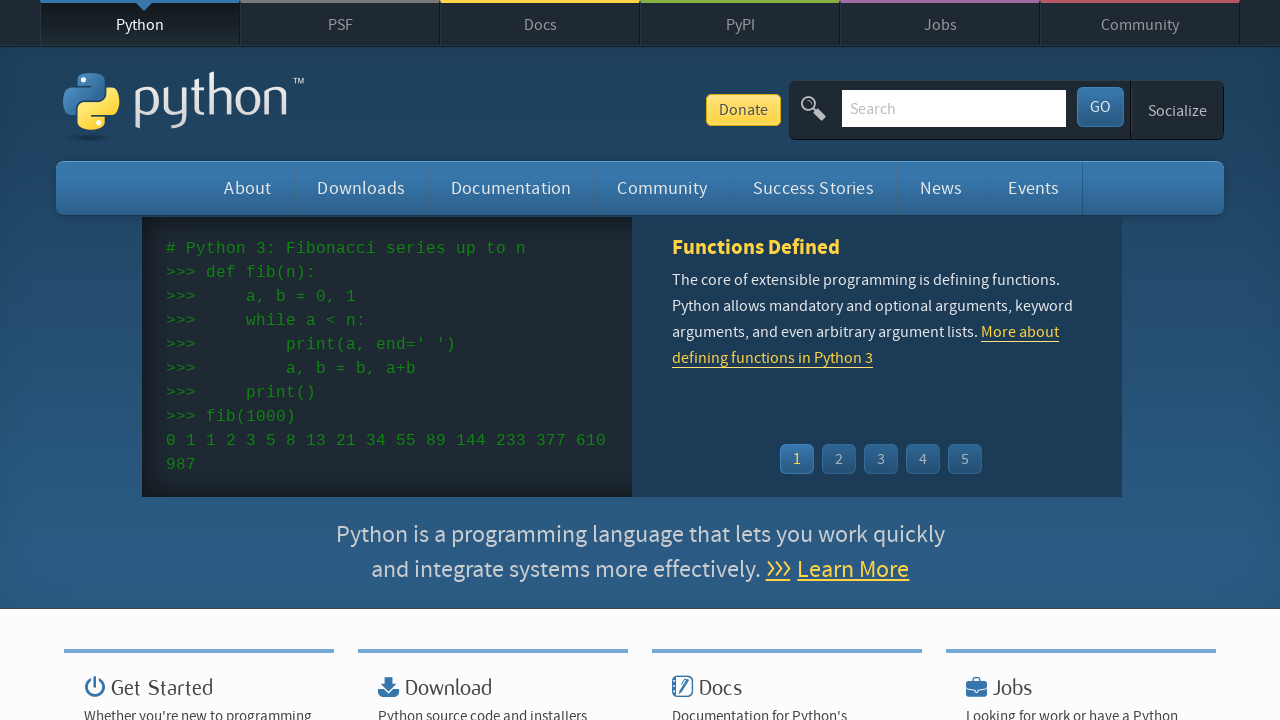